Tests email subscription functionality by entering an email address, clicking subscribe, and verifying the success message

Starting URL: http://automationexercise.com

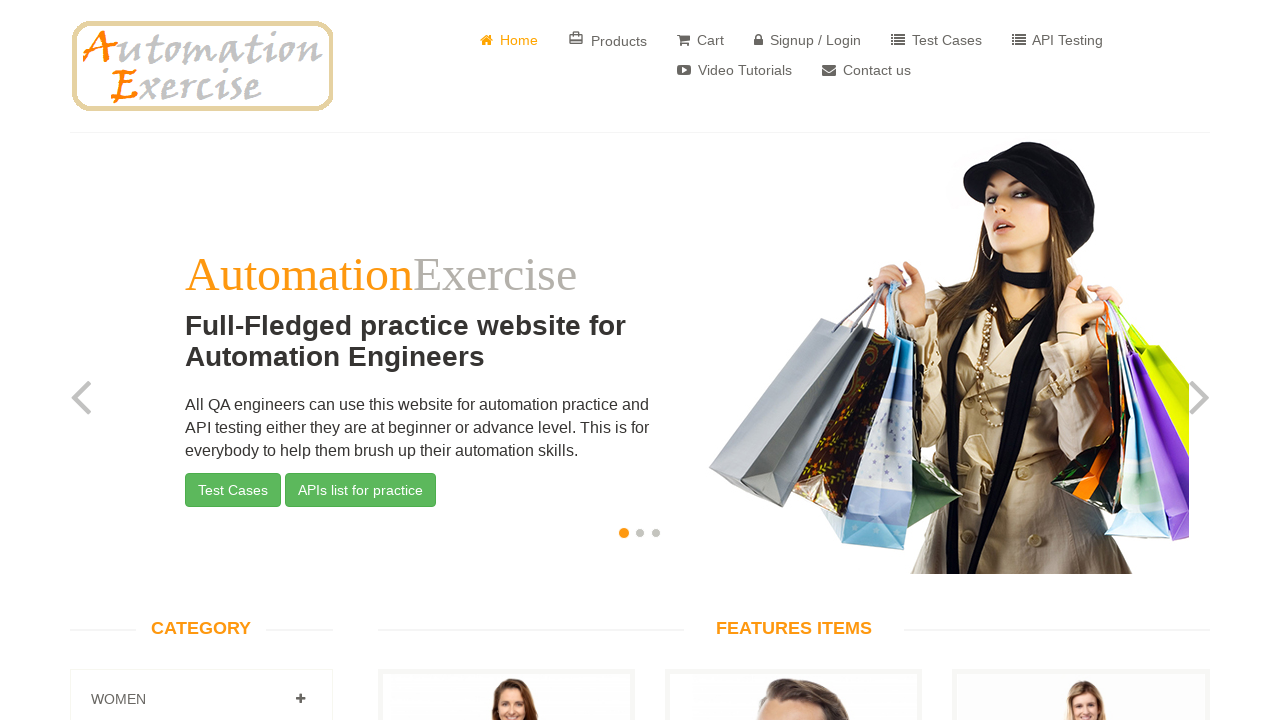

Scrolled to subscription section
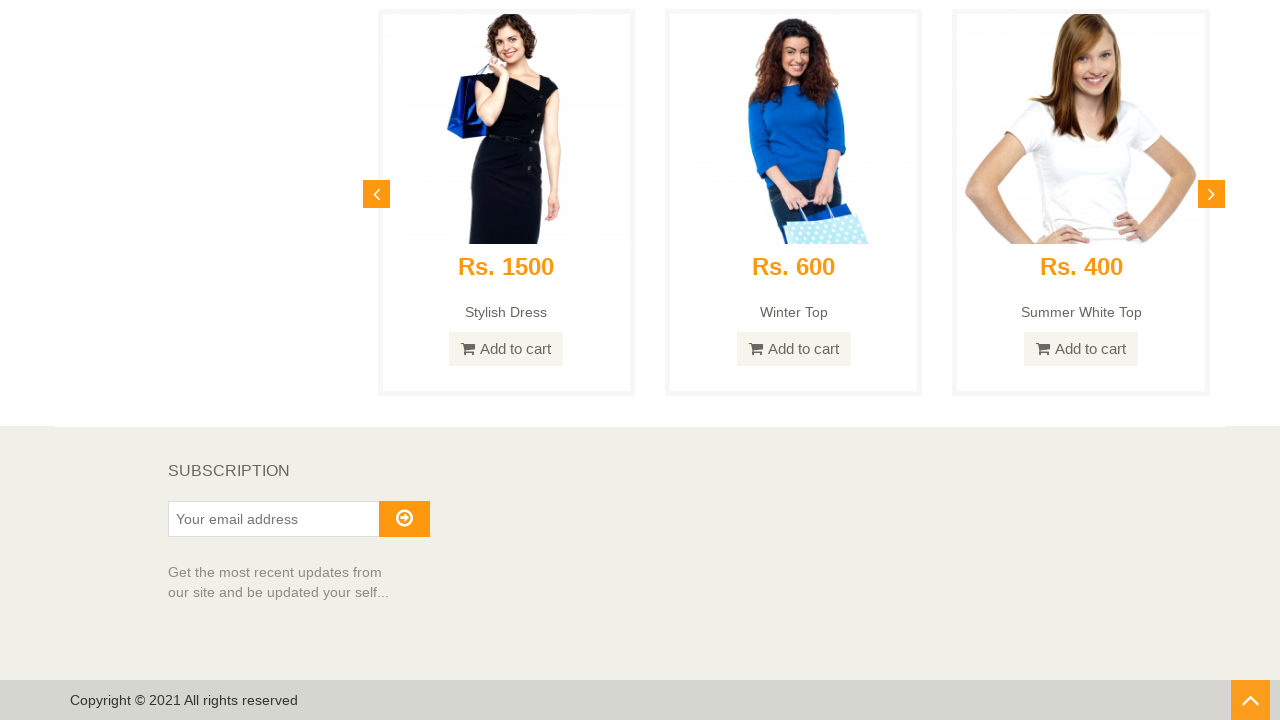

Entered email address 'testsubscriber847@gmail.com' in subscription field on #susbscribe_email
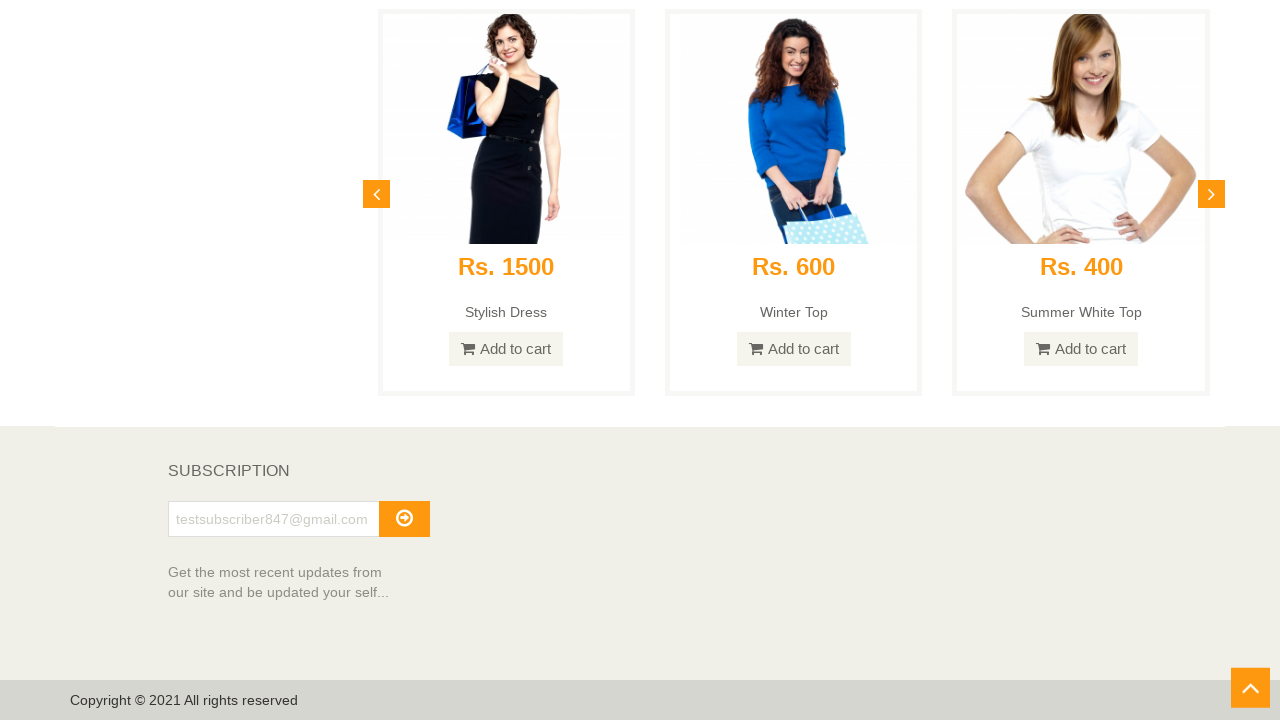

Clicked subscribe button at (404, 519) on #subscribe
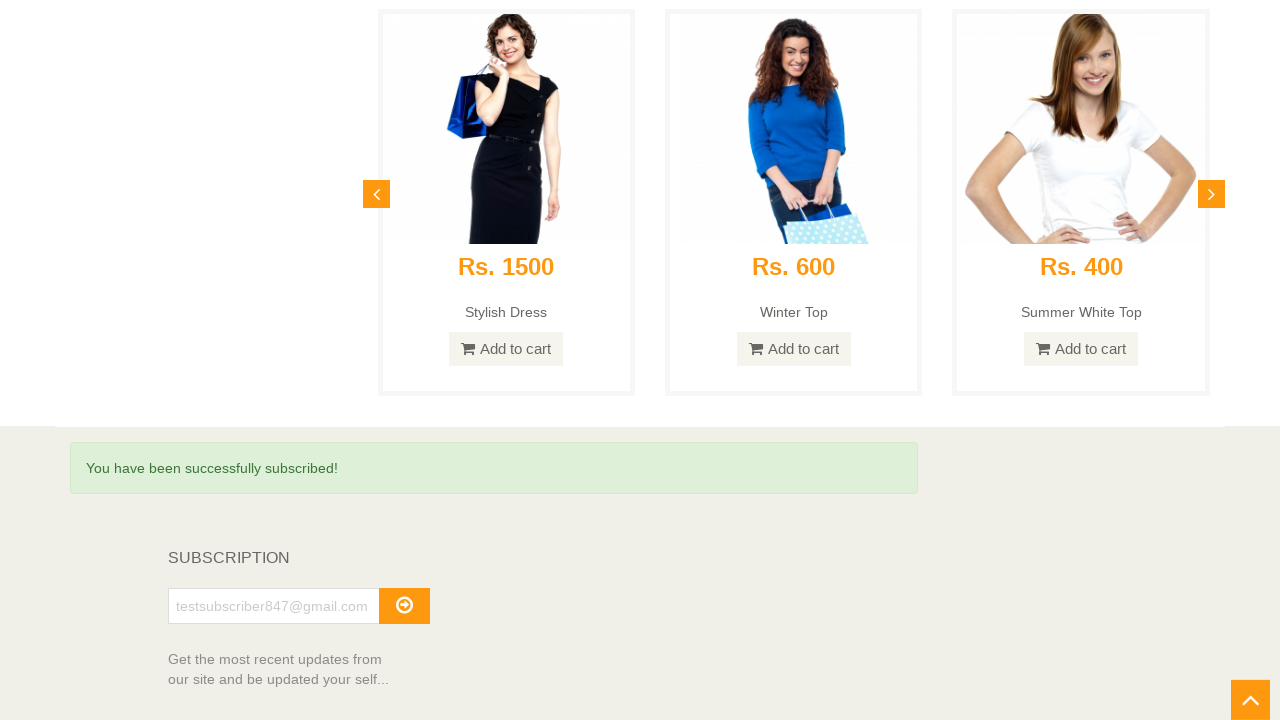

Success message became visible
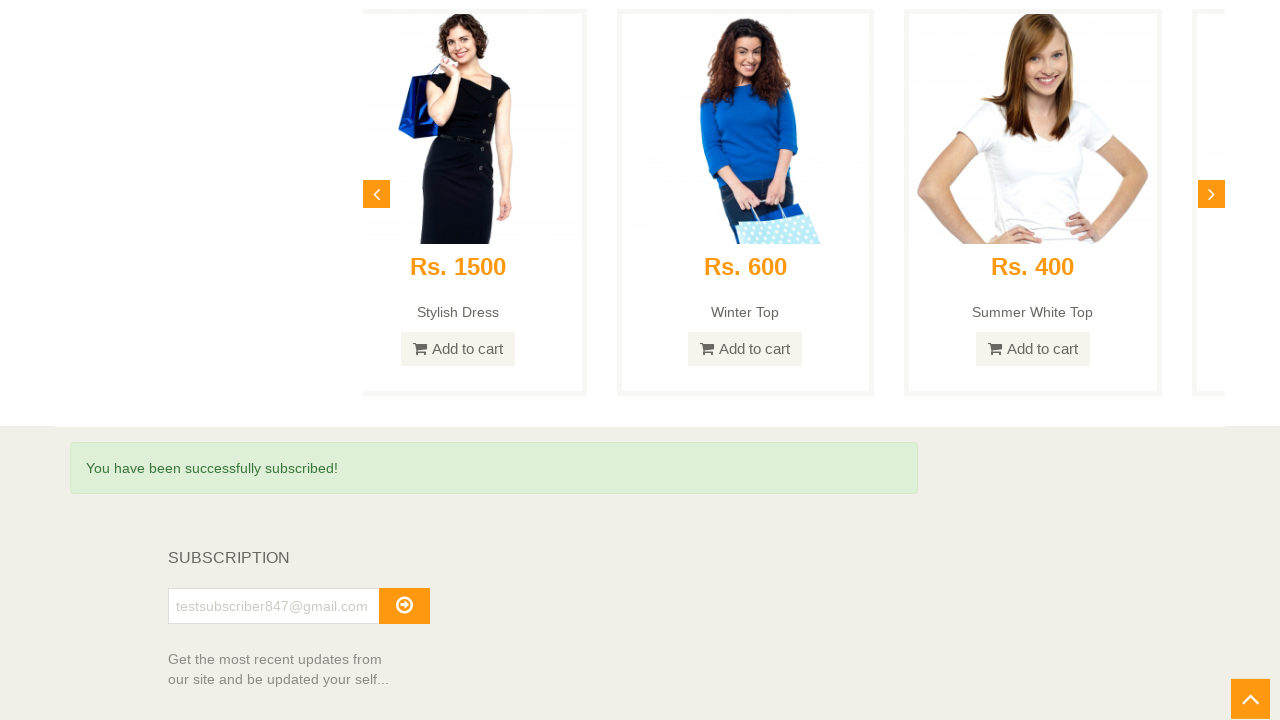

Verified success message text: 'You have been successfully subscribed!'
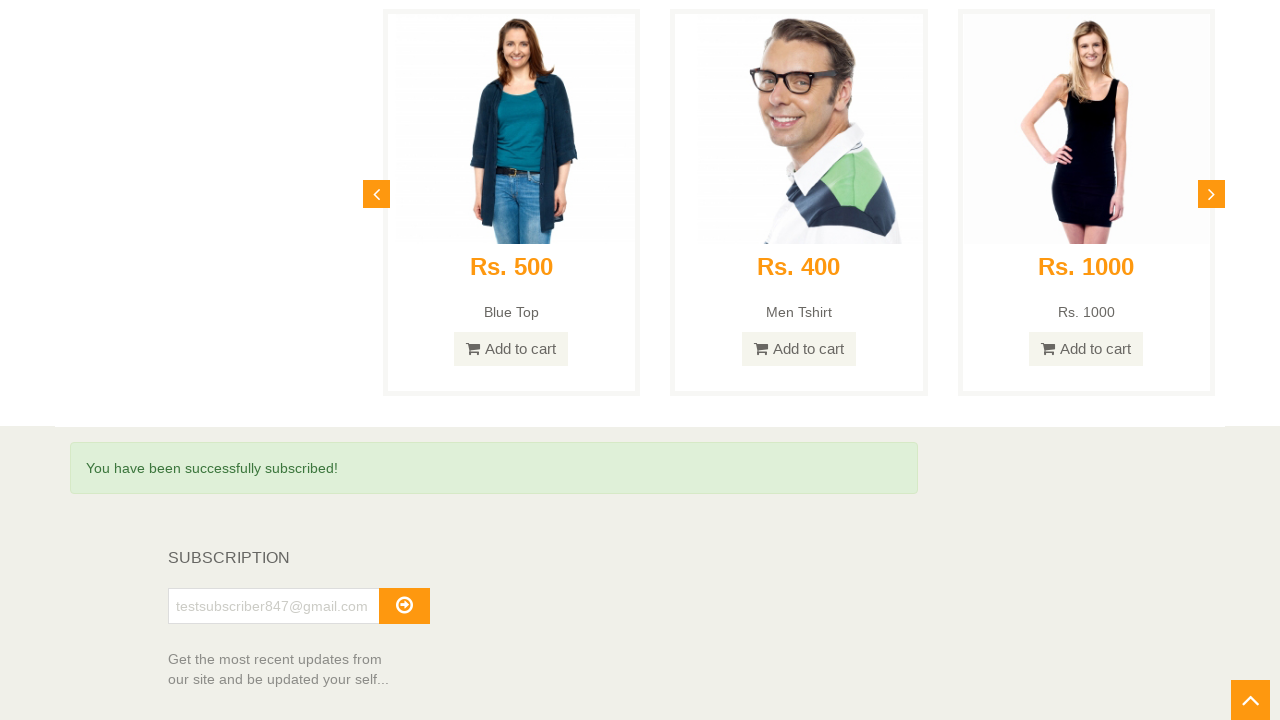

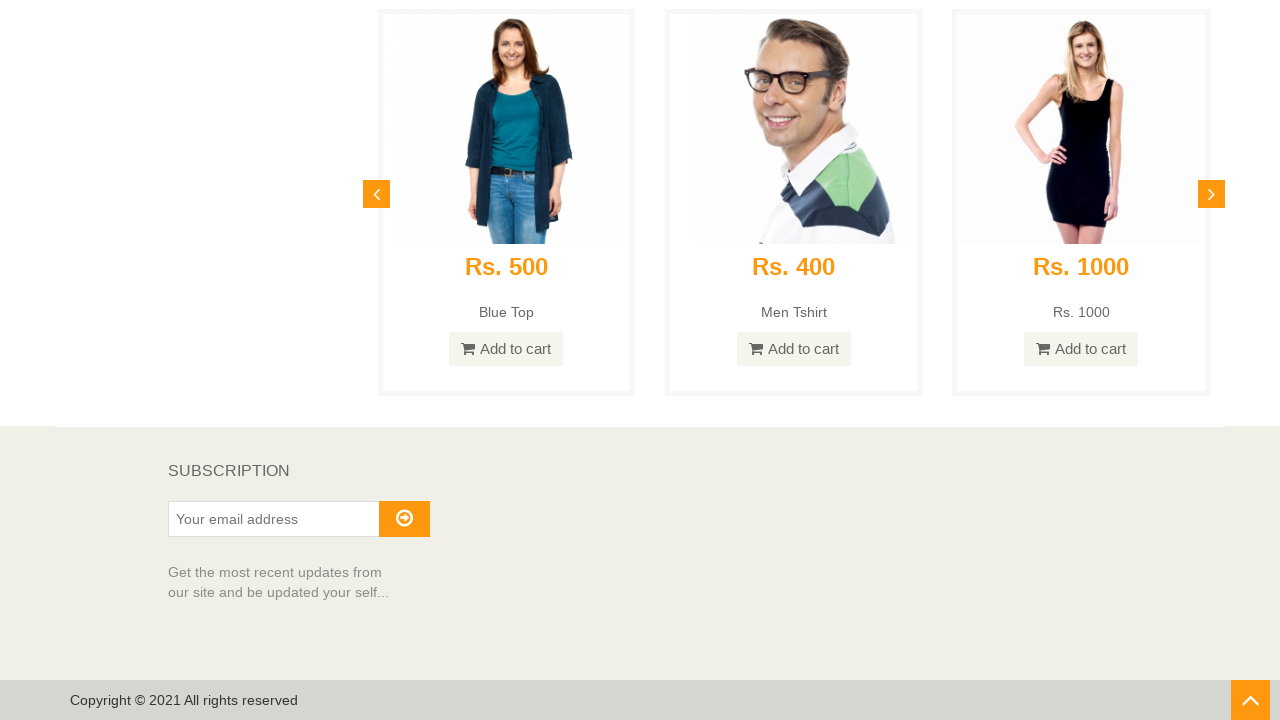